Tests a table with fixed header by scrolling to it, summing values in the fourth column, and verifying the sum matches the displayed total amount

Starting URL: https://rahulshettyacademy.com/AutomationPractice/

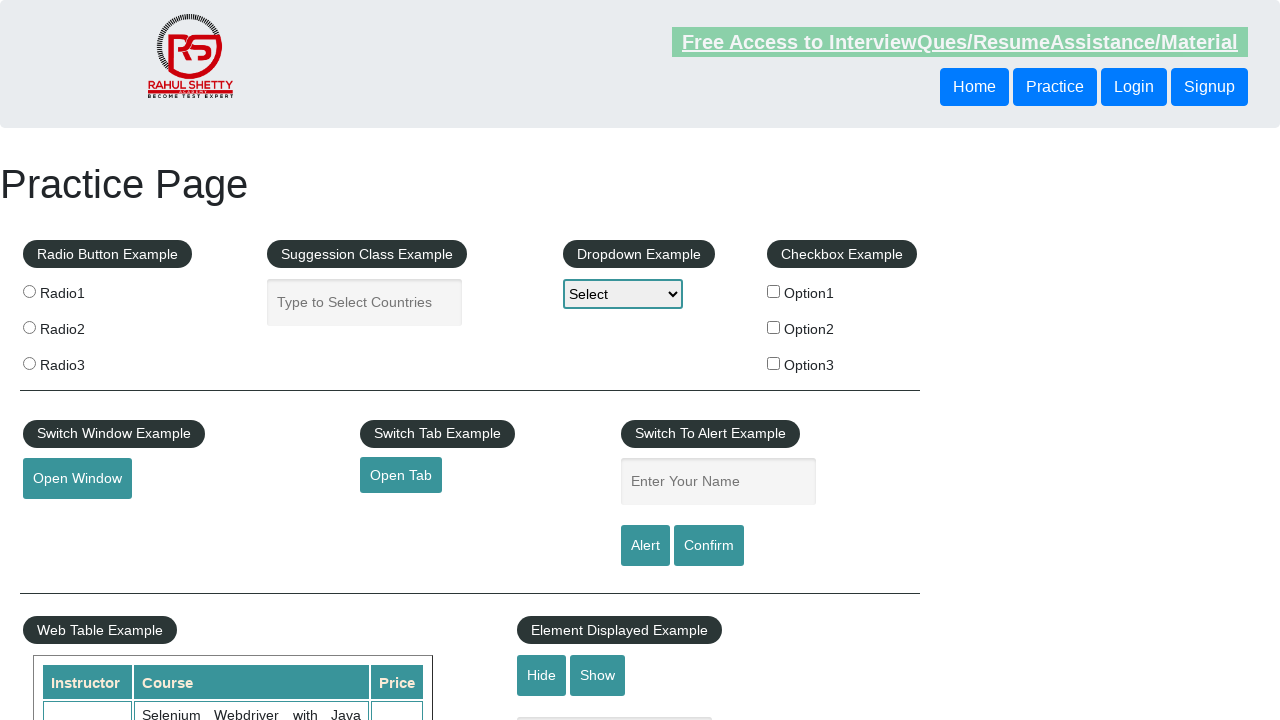

Scrolled down 500px to view table section
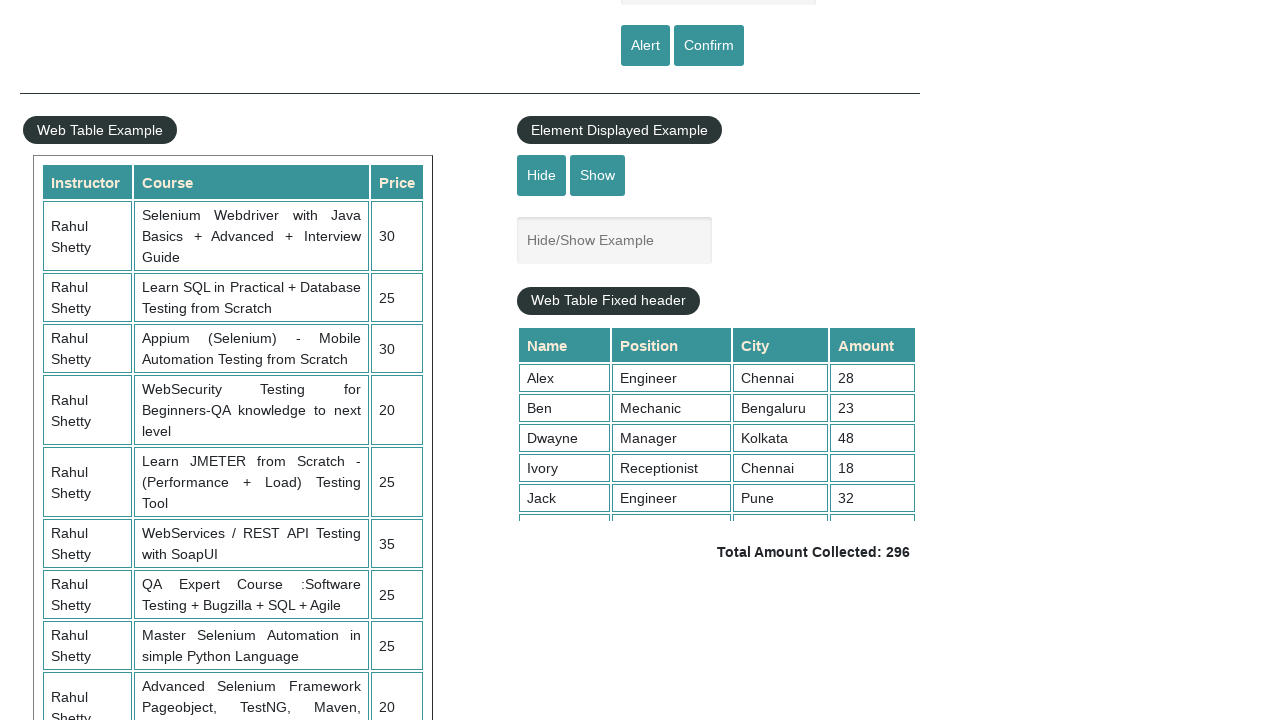

Table with fixed header loaded and is visible
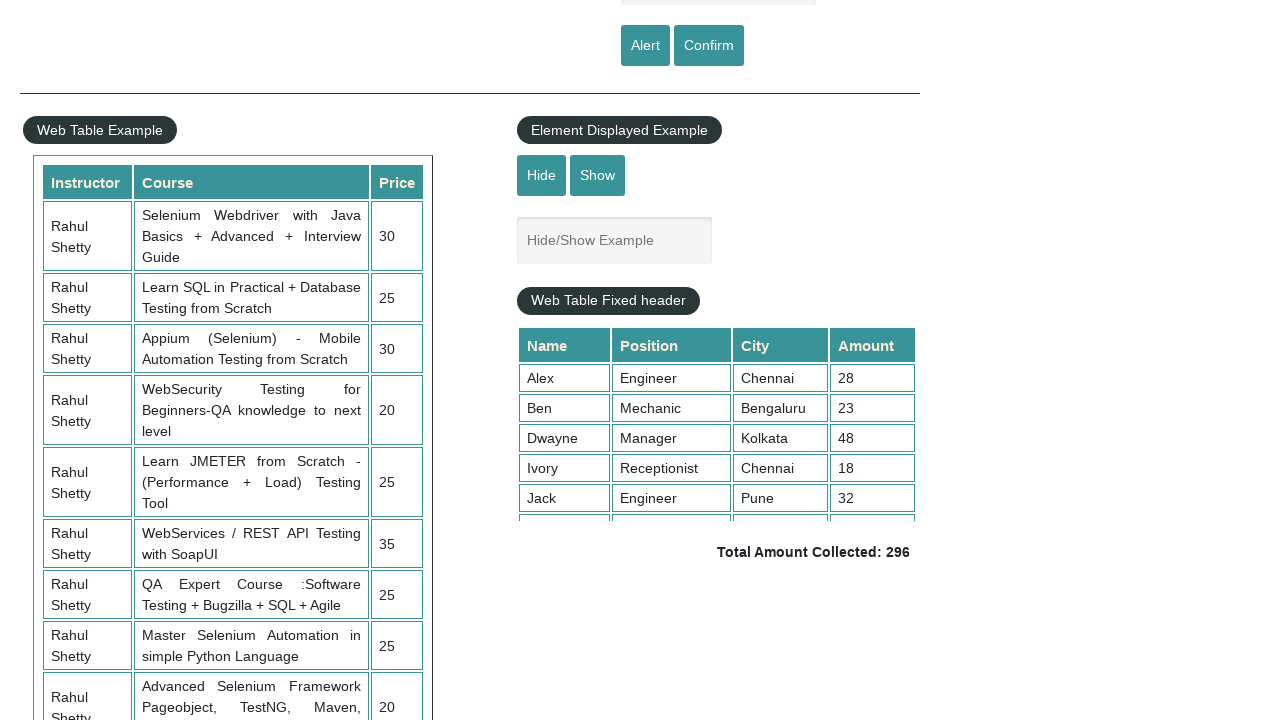

Retrieved all values from the fourth column of the table
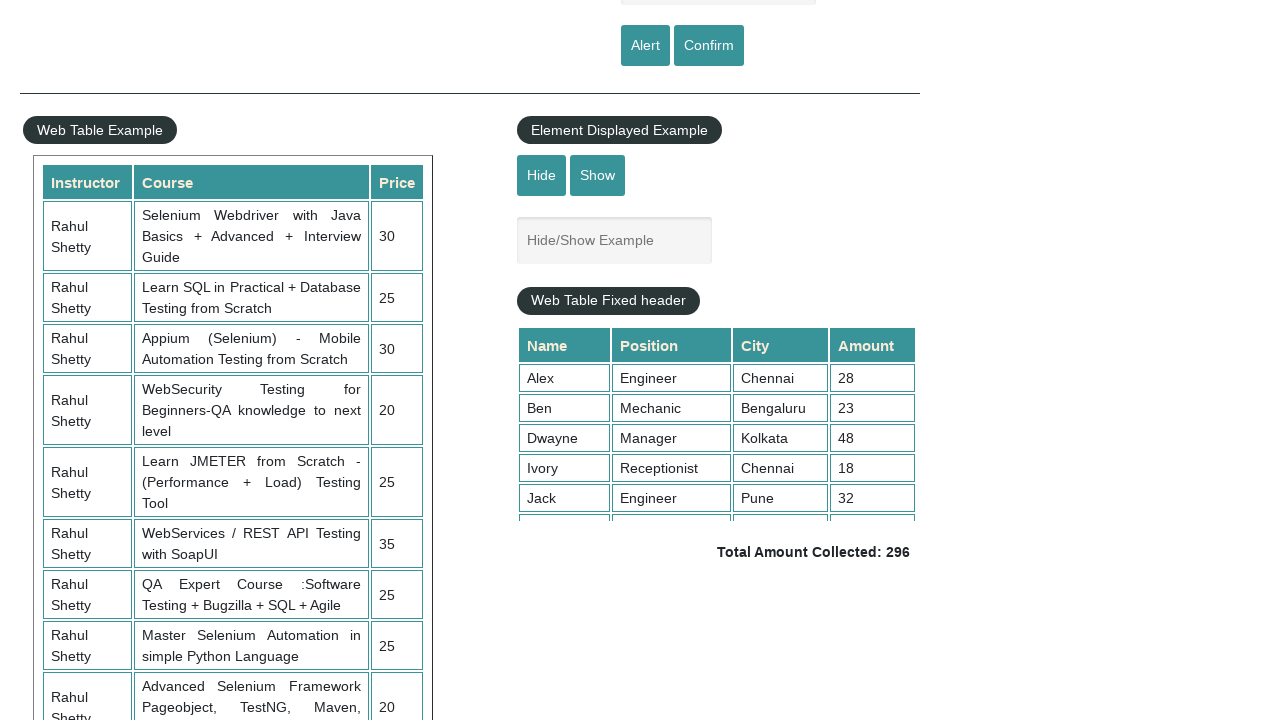

Calculated sum of fourth column values: 296
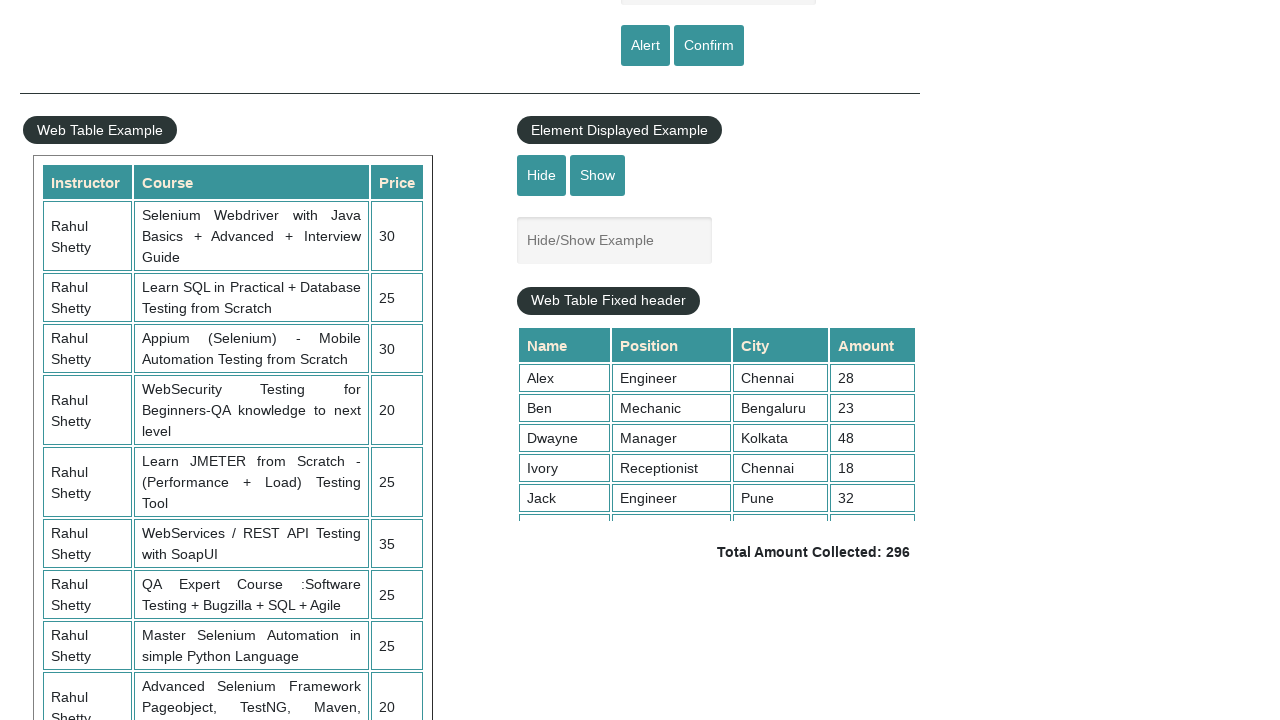

Retrieved displayed total amount text
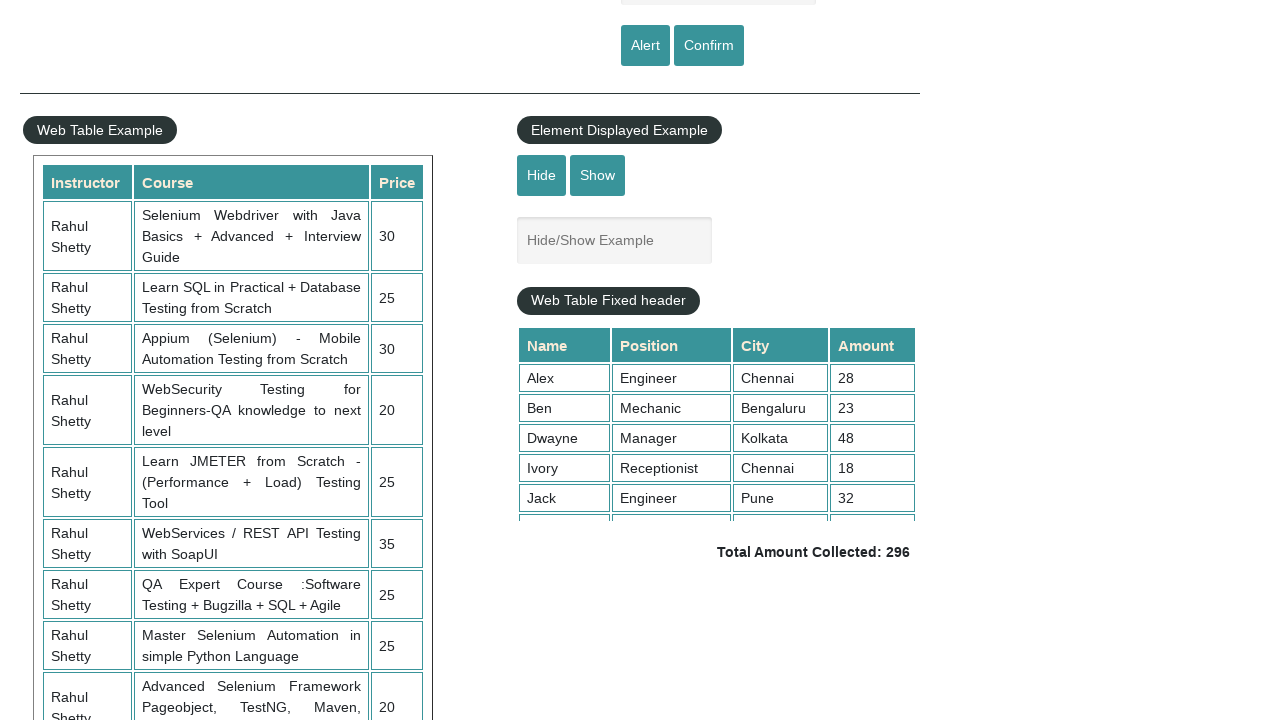

Parsed displayed total amount: 296
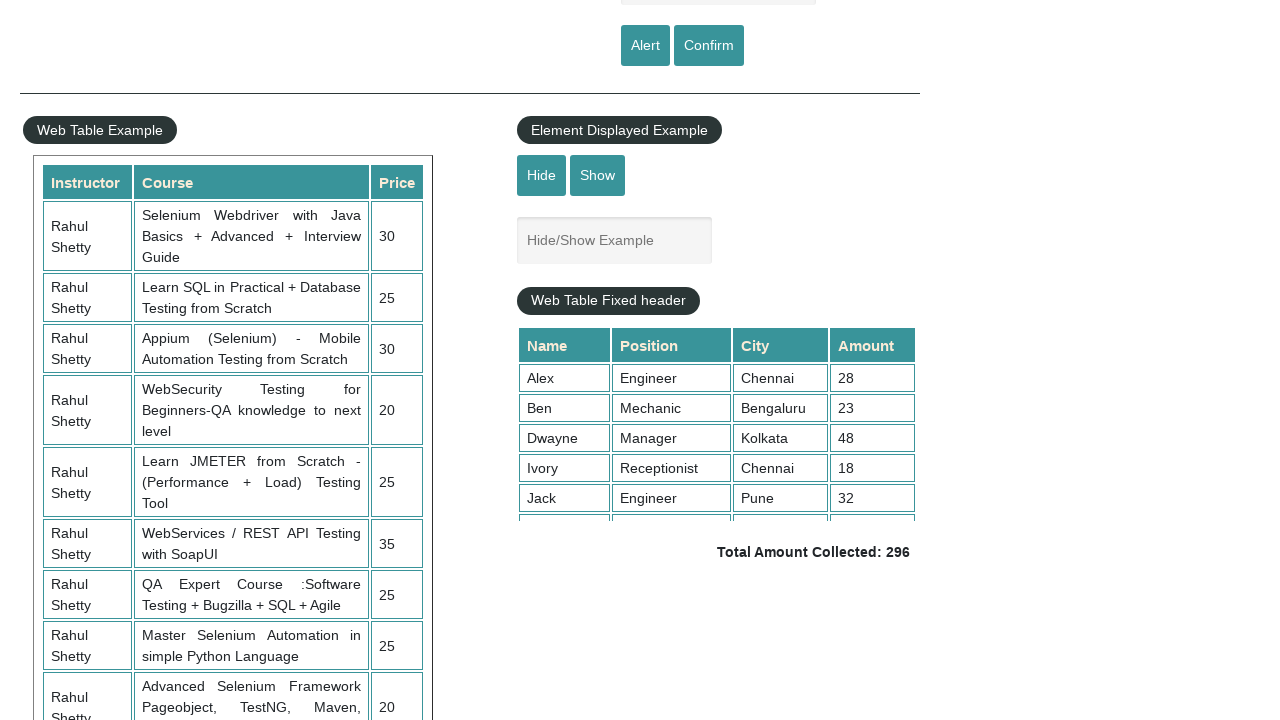

Verified sum 296 matches displayed total 296
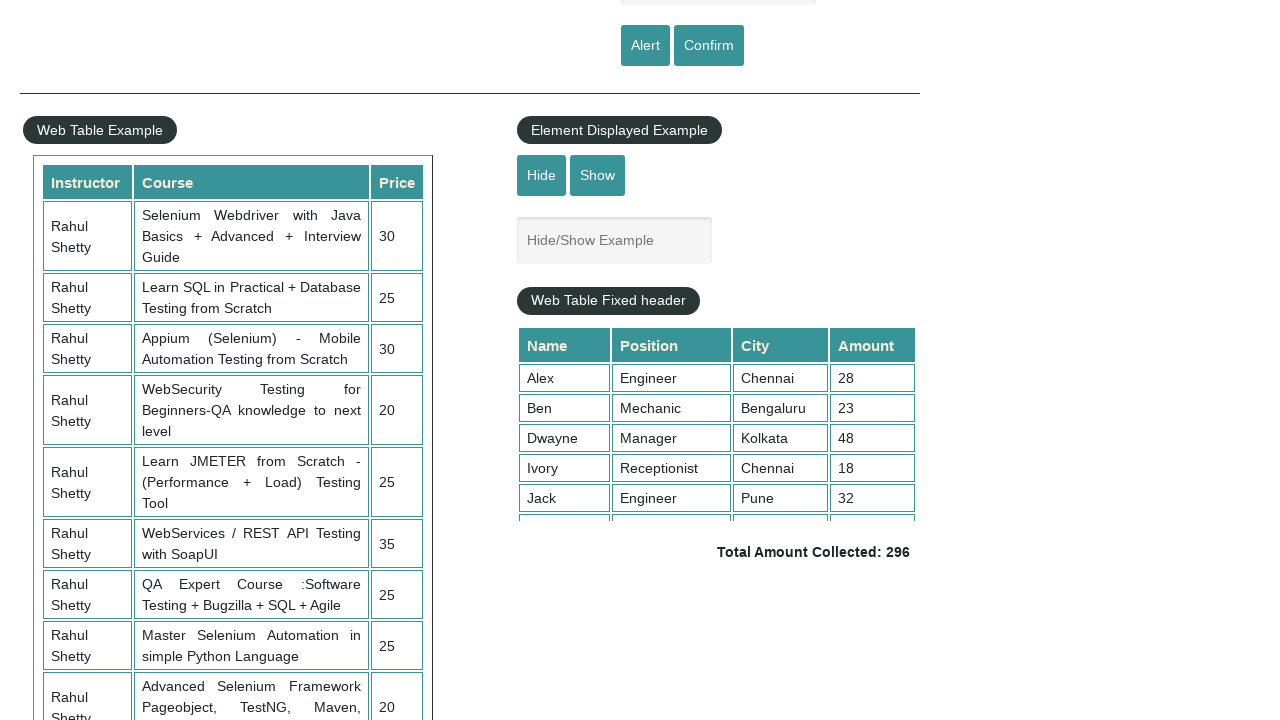

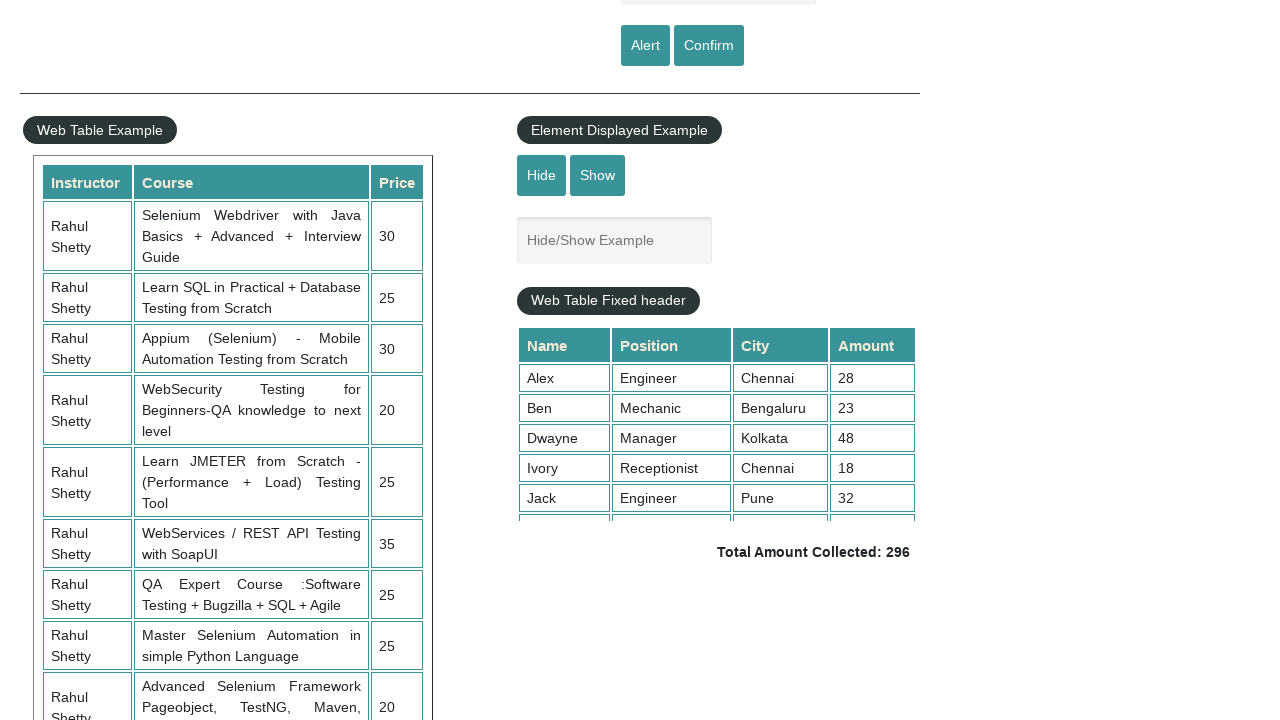